Tests navigation to Discovery Phase page by expanding the Services dropdown and clicking the hidden link.

Starting URL: https://botscrew.com/

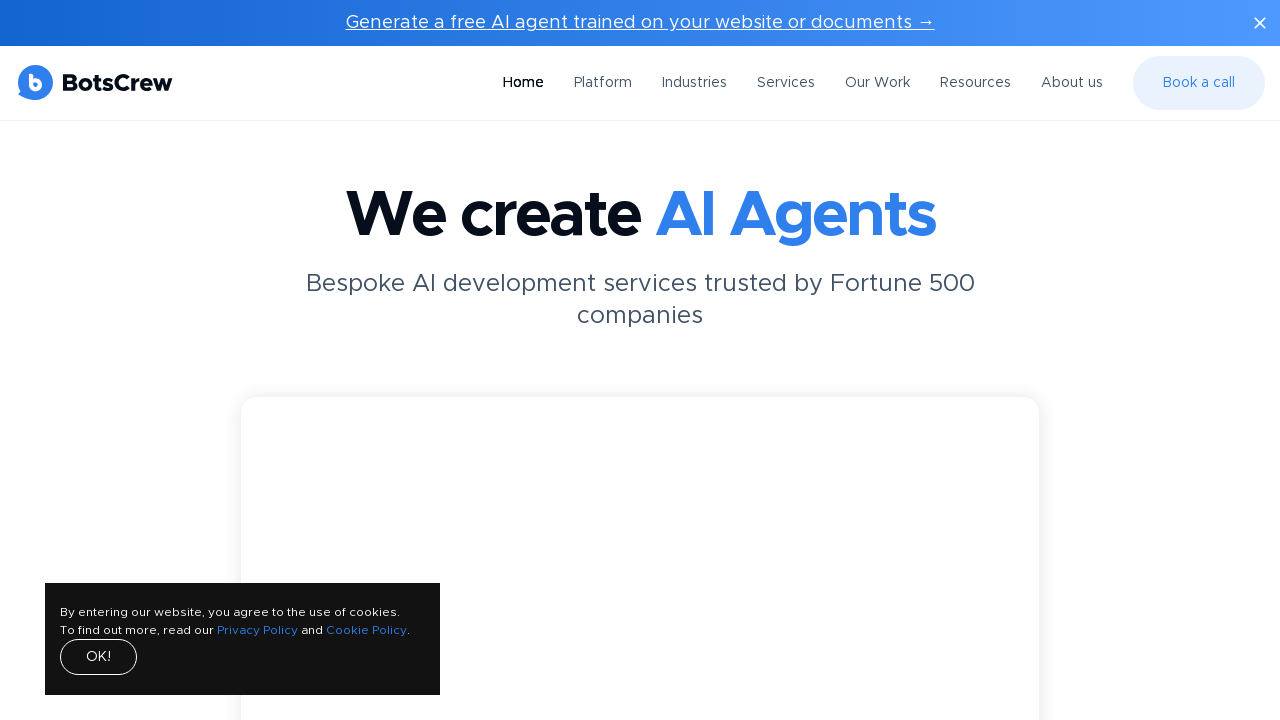

Clicked Services button to expand dropdown at (786, 83) on internal:role=button[name="Services"i]
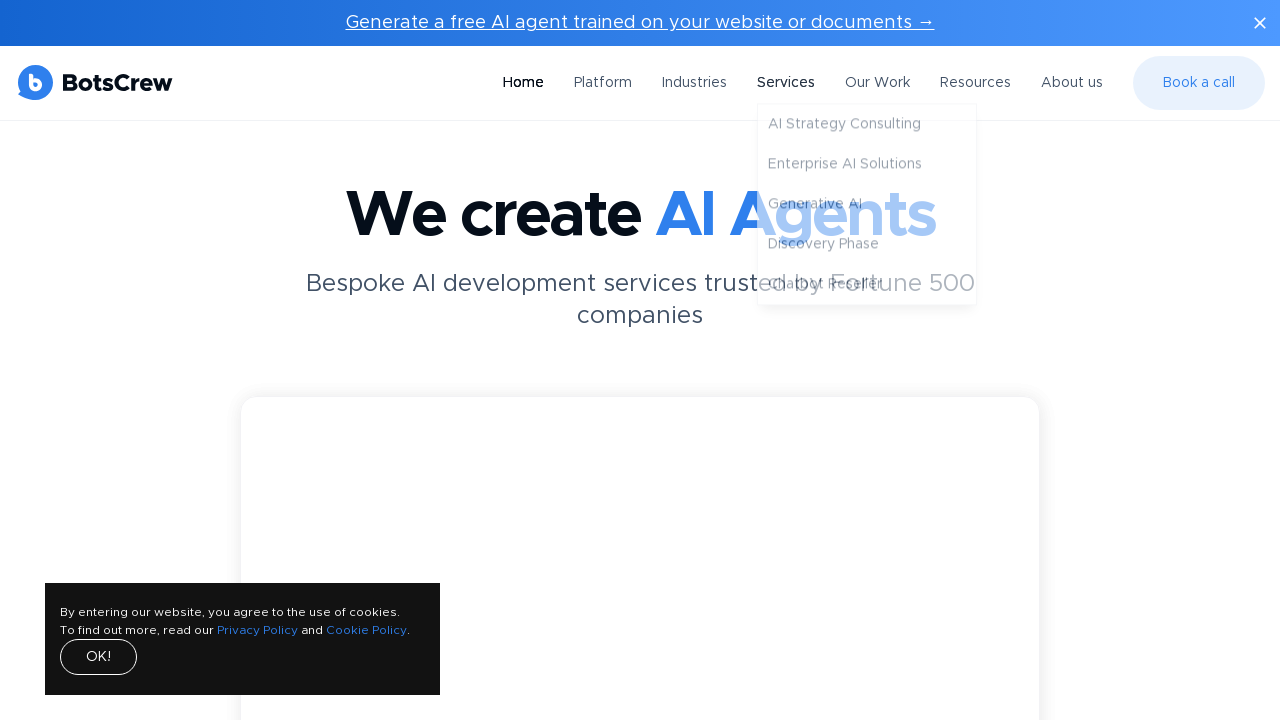

Located Discovery Phase link in navigation
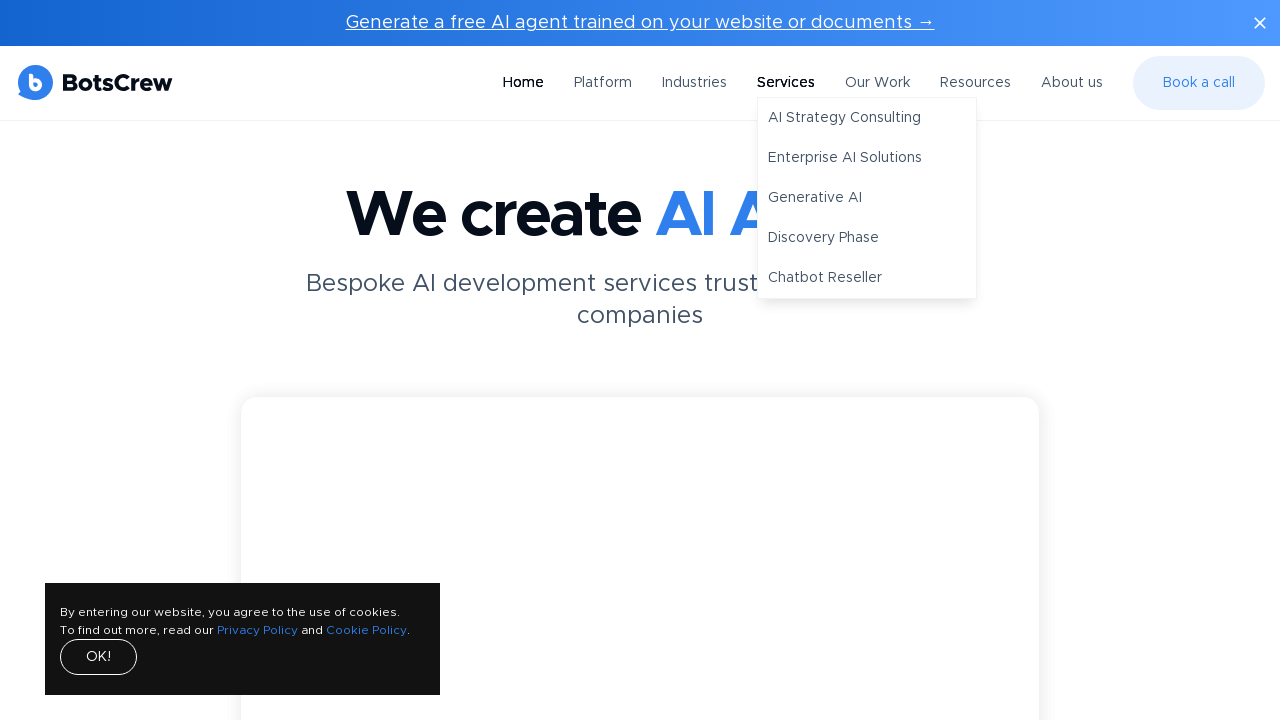

Discovery Phase link became visible
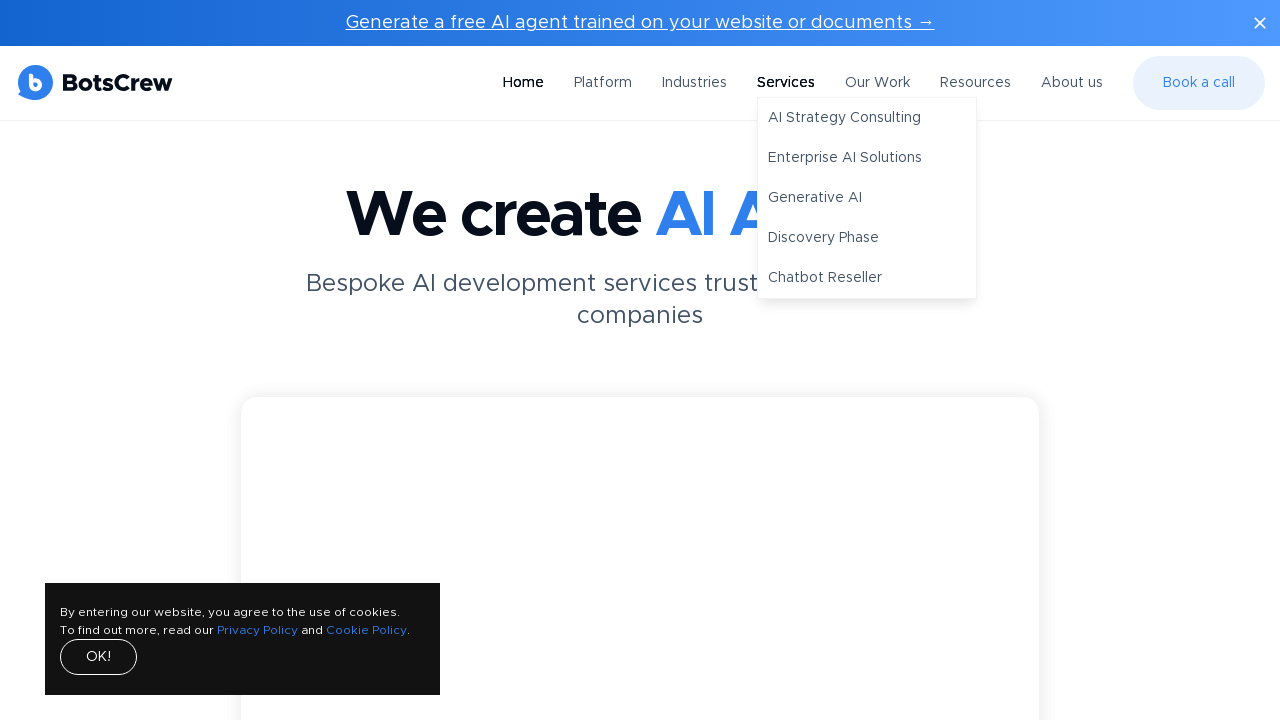

Clicked Discovery Phase link at (867, 238) on internal:role=navigation >> internal:role=link[name="Discovery Phase"i]
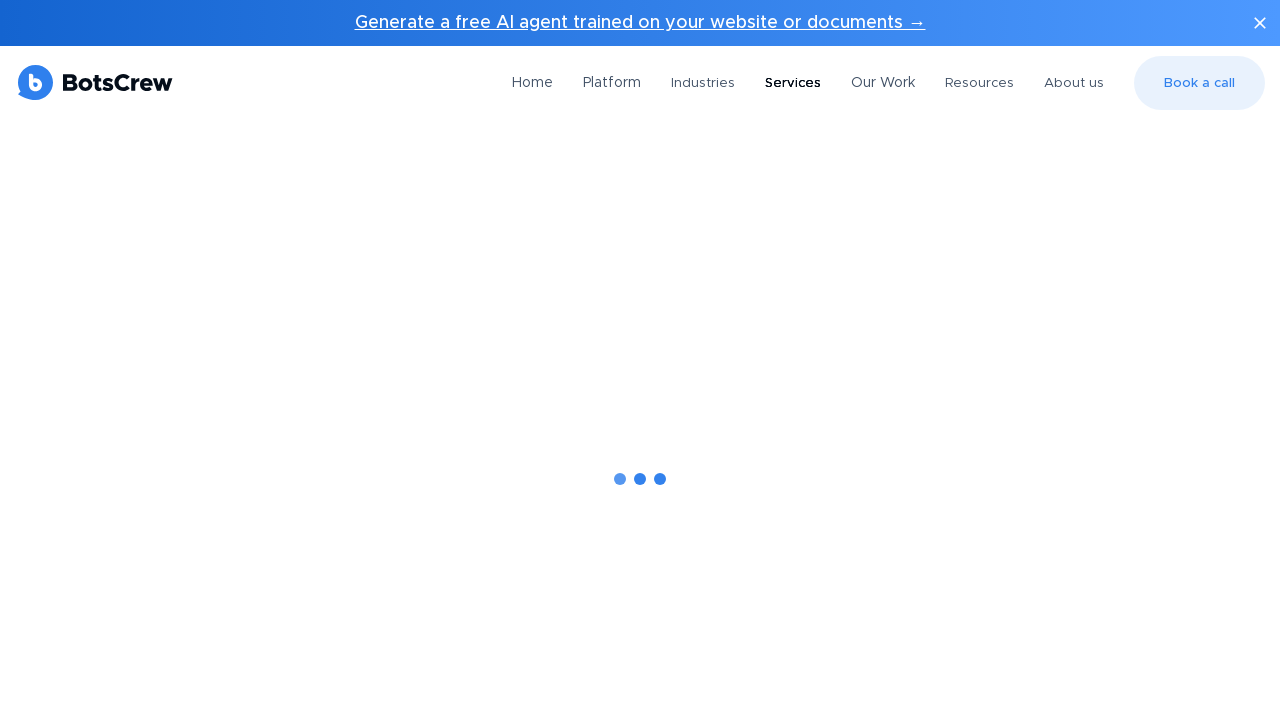

Successfully navigated to Discovery Phase page
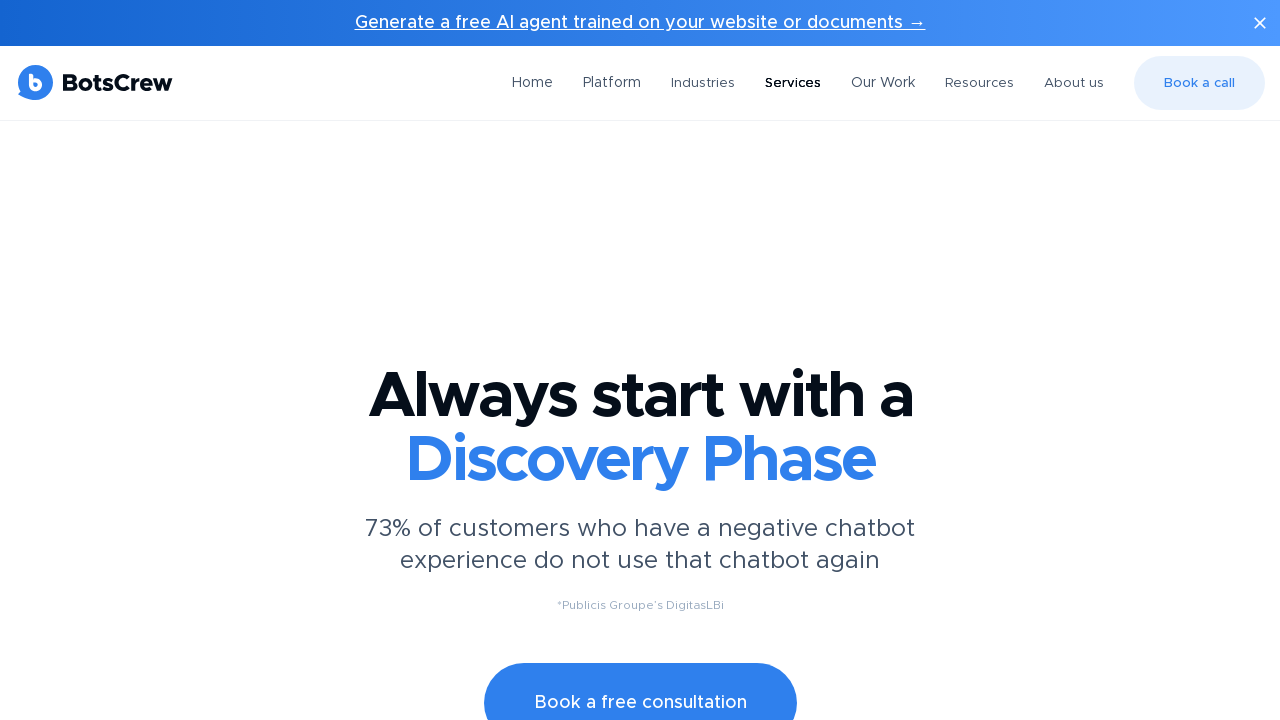

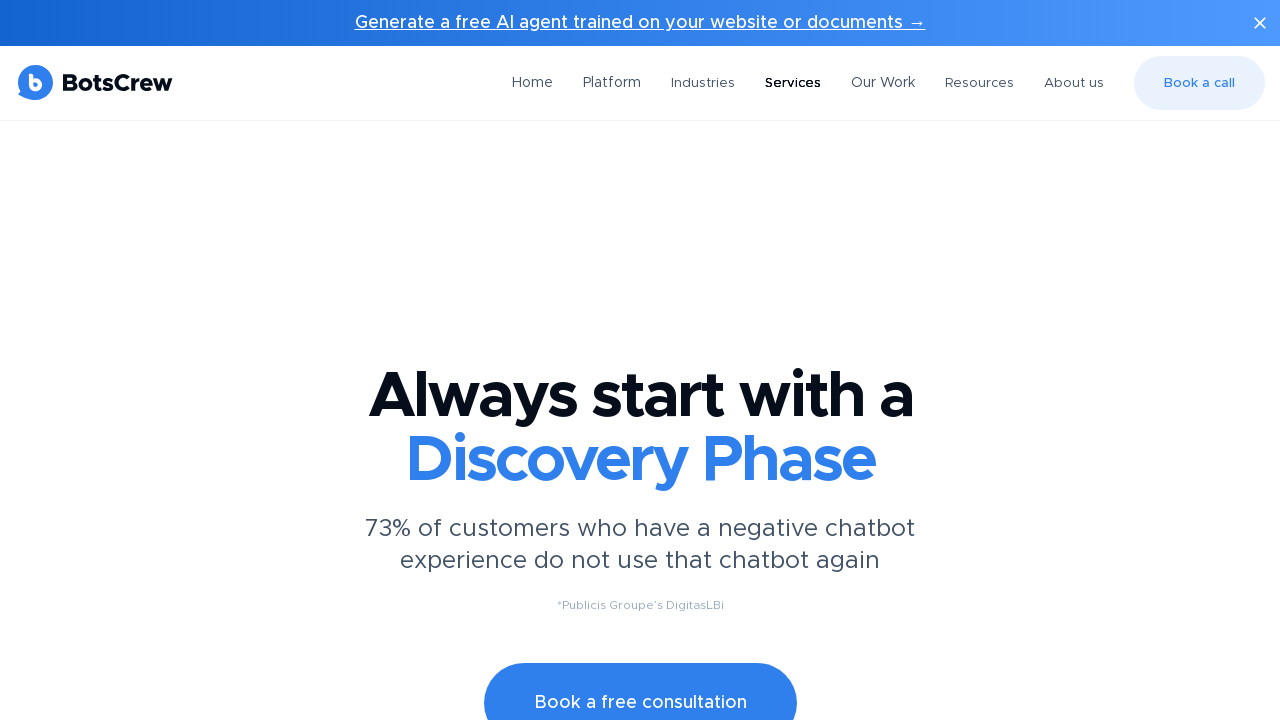